Tests dynamic content loading by clicking Start button and waiting for hidden content to become visible

Starting URL: https://the-internet.herokuapp.com/dynamic_loading/1

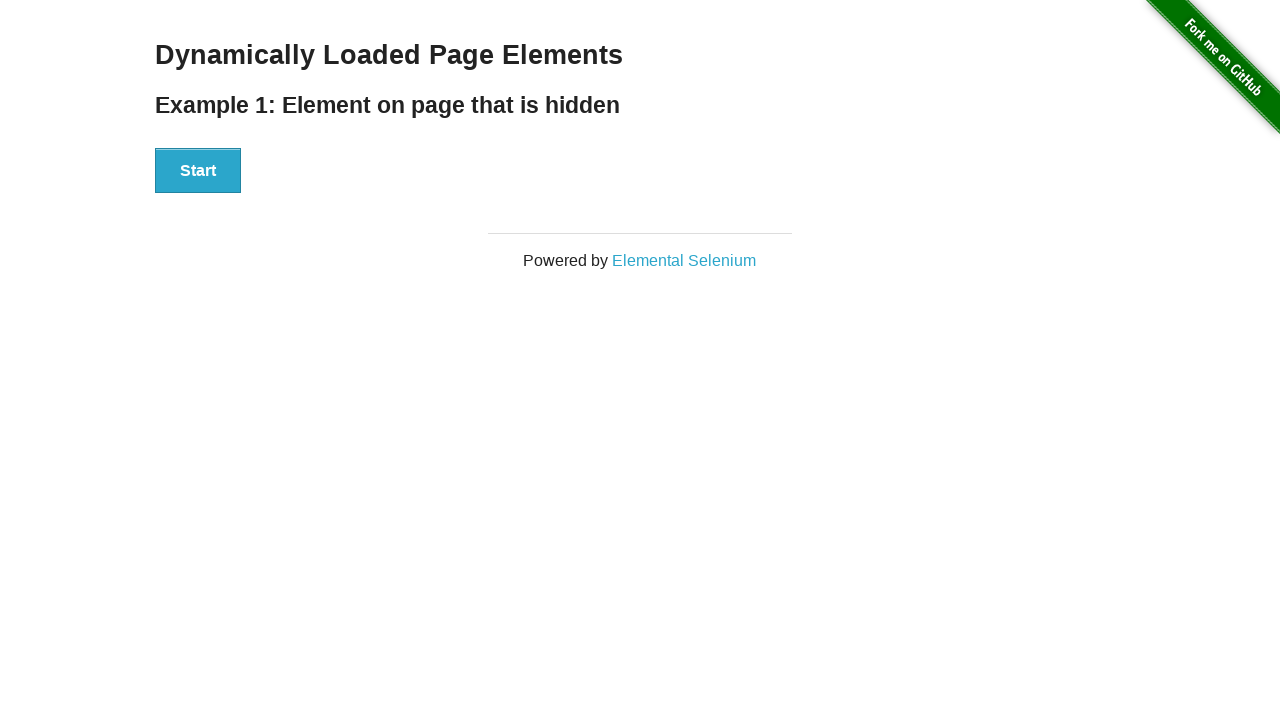

Clicked Start button to trigger dynamic content loading at (198, 171) on button:has-text('Start')
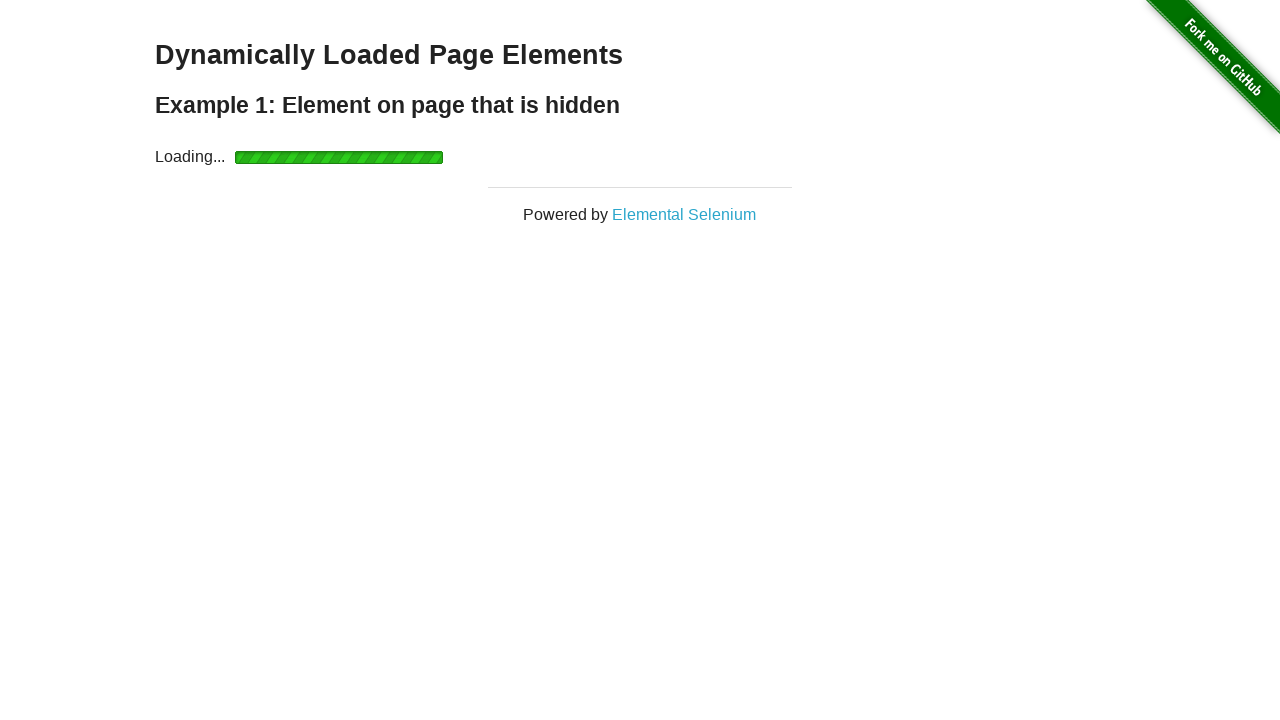

Waited for dynamically loaded content to become visible
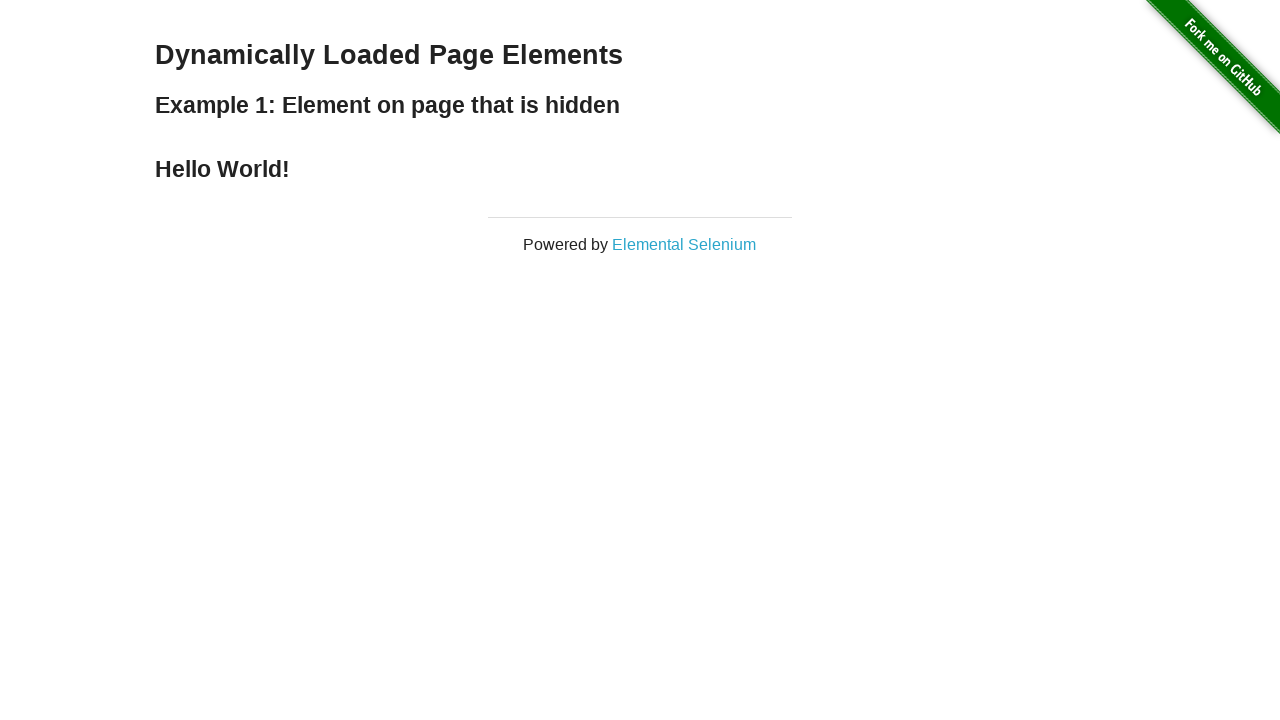

Extracted loaded header text: Hello World!
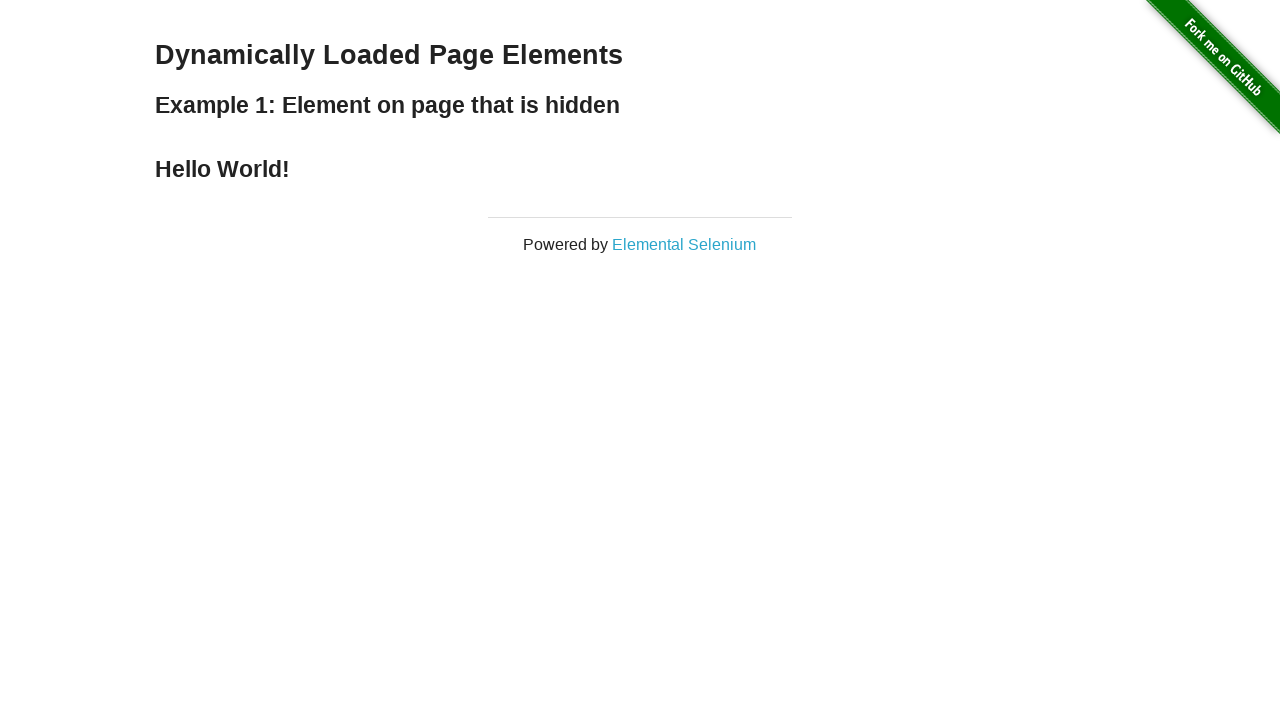

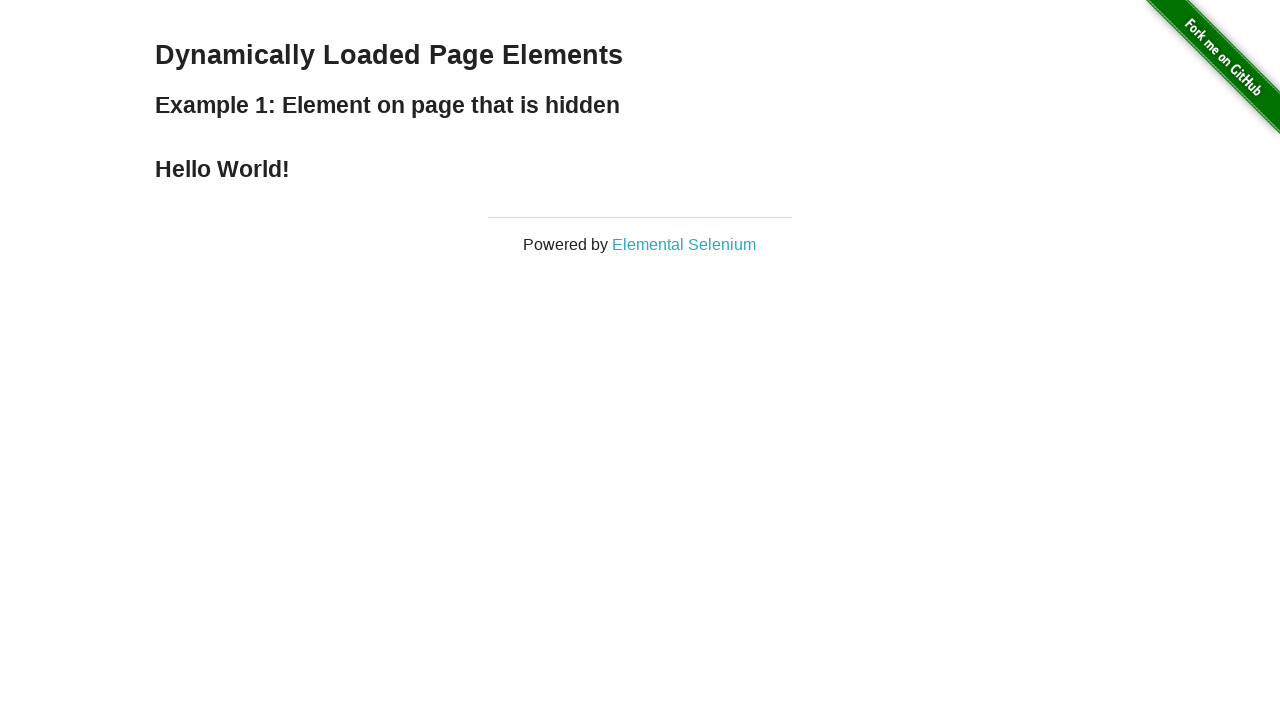